Tests form validation by attempting to submit the registration form without filling required fields

Starting URL: https://user-login-sys.netlify.app/login

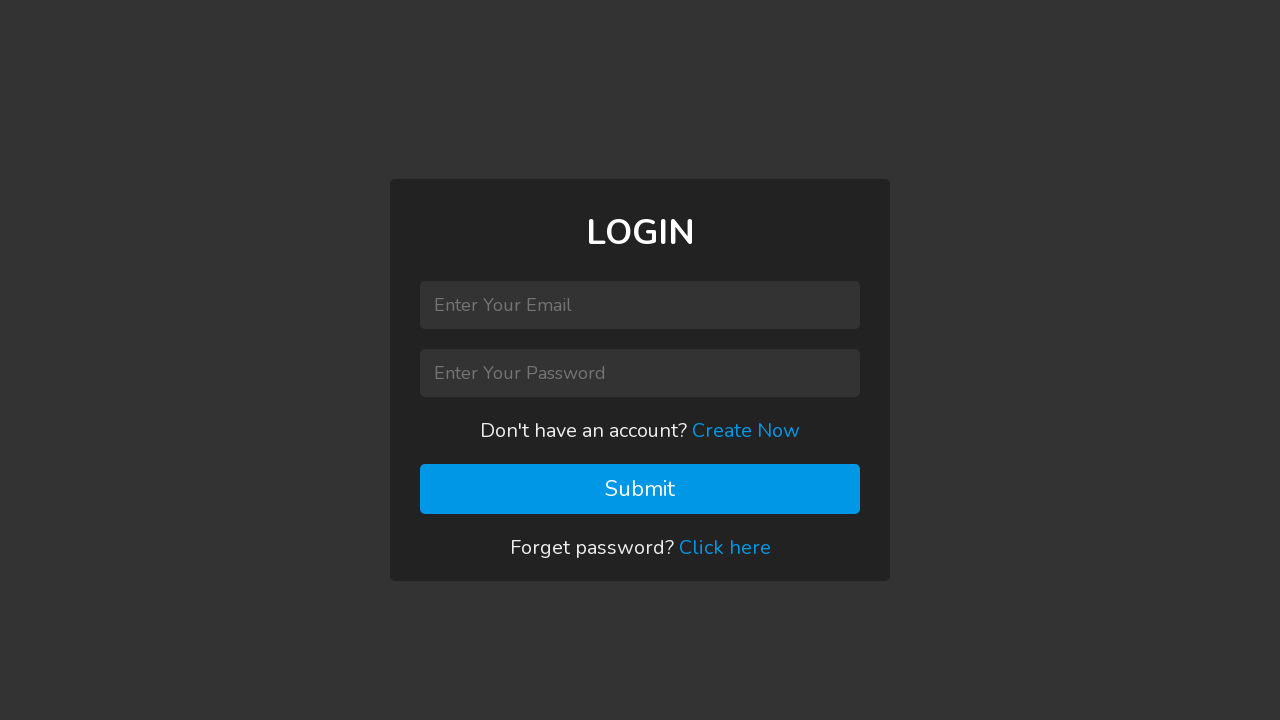

Clicked 'Create Now' button to navigate to registration form at (746, 430) on xpath=//span[normalize-space()='Create Now']
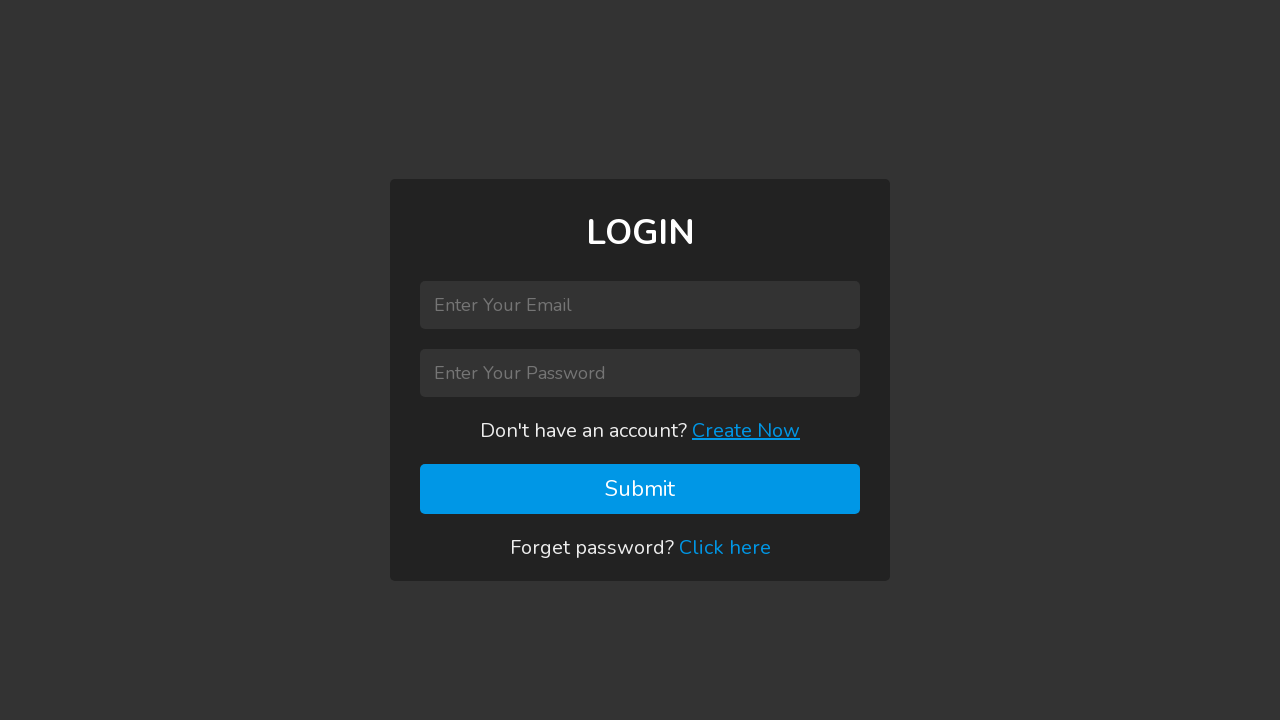

Attempted to submit registration form without filling required fields at (640, 489) on .btn
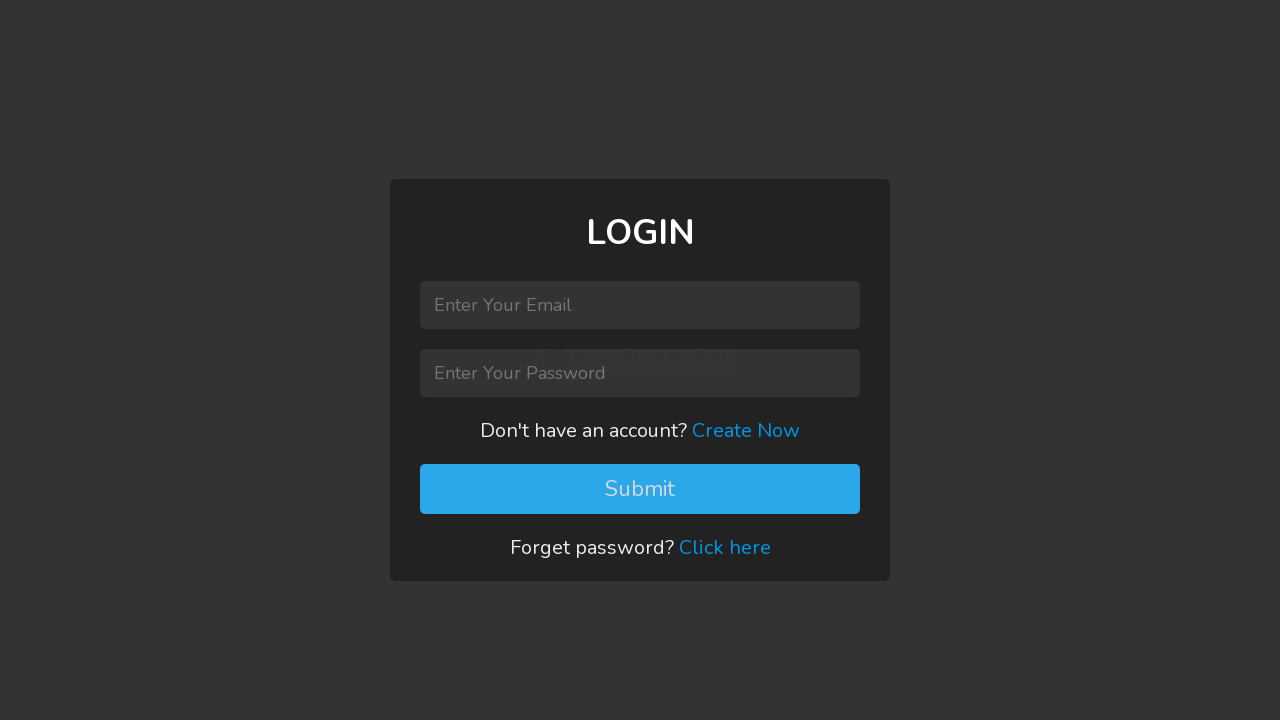

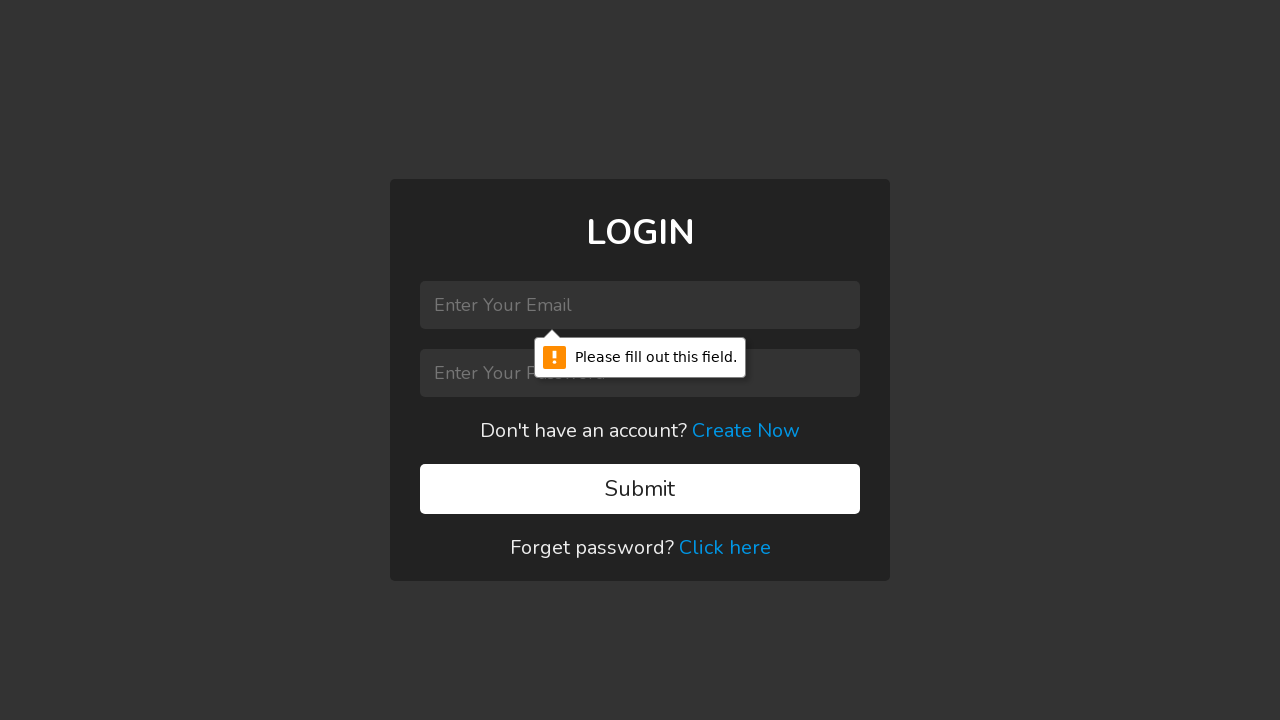